Tests explicit wait functionality by clicking a button that reveals a text field after a delay, then filling the text field

Starting URL: https://www.hyrtutorials.com/p/waits-demo.html

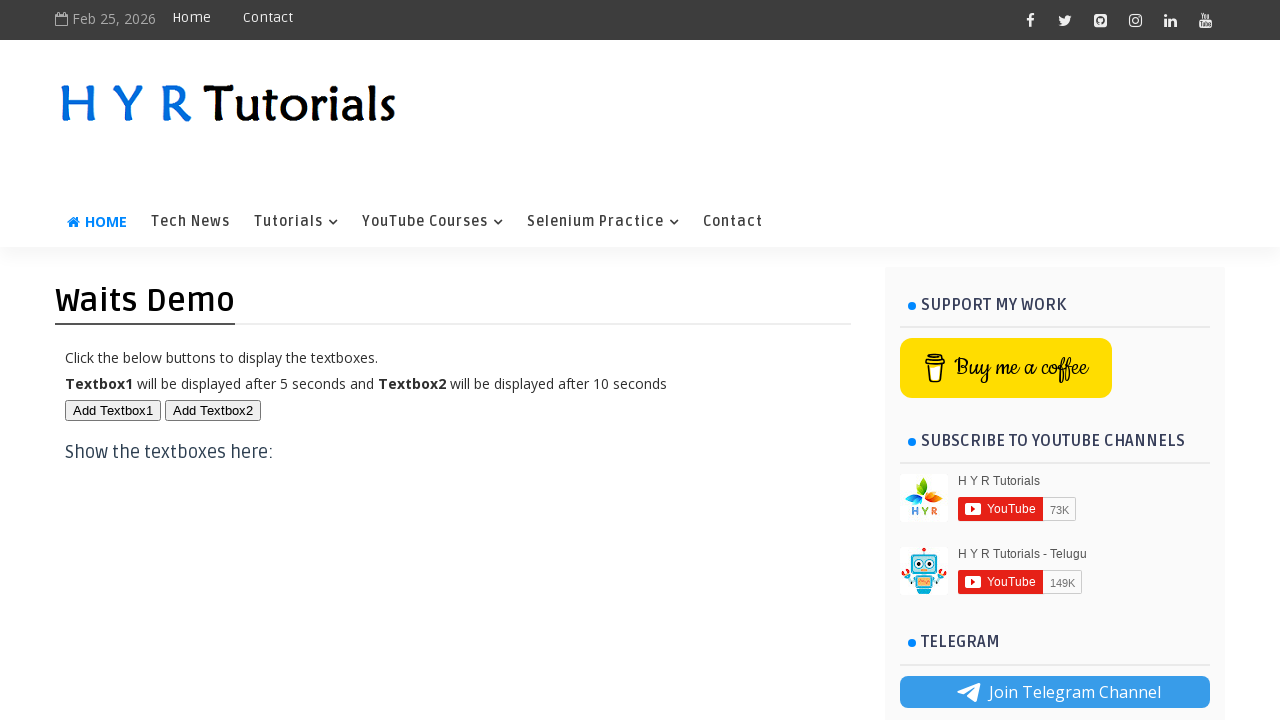

Clicked button that triggers delayed element appearance at (113, 410) on #btn1
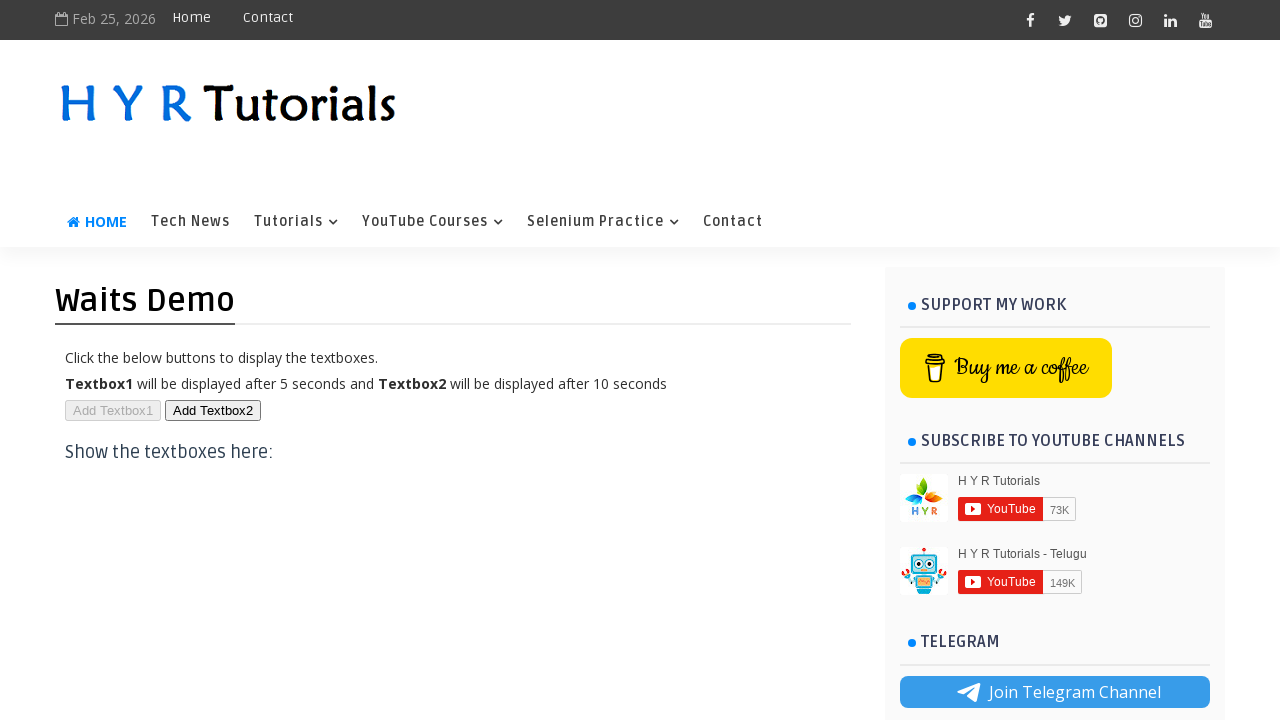

Filled text field with 'Custom Text' after explicit wait on #txt1
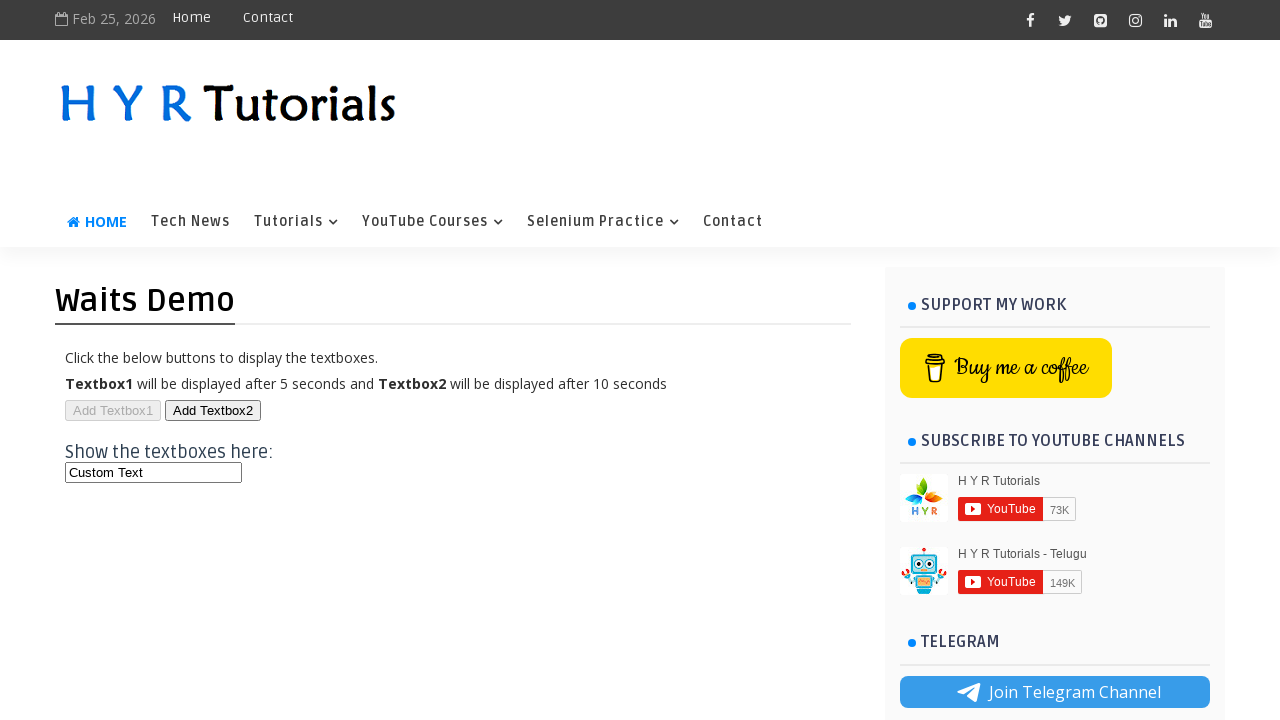

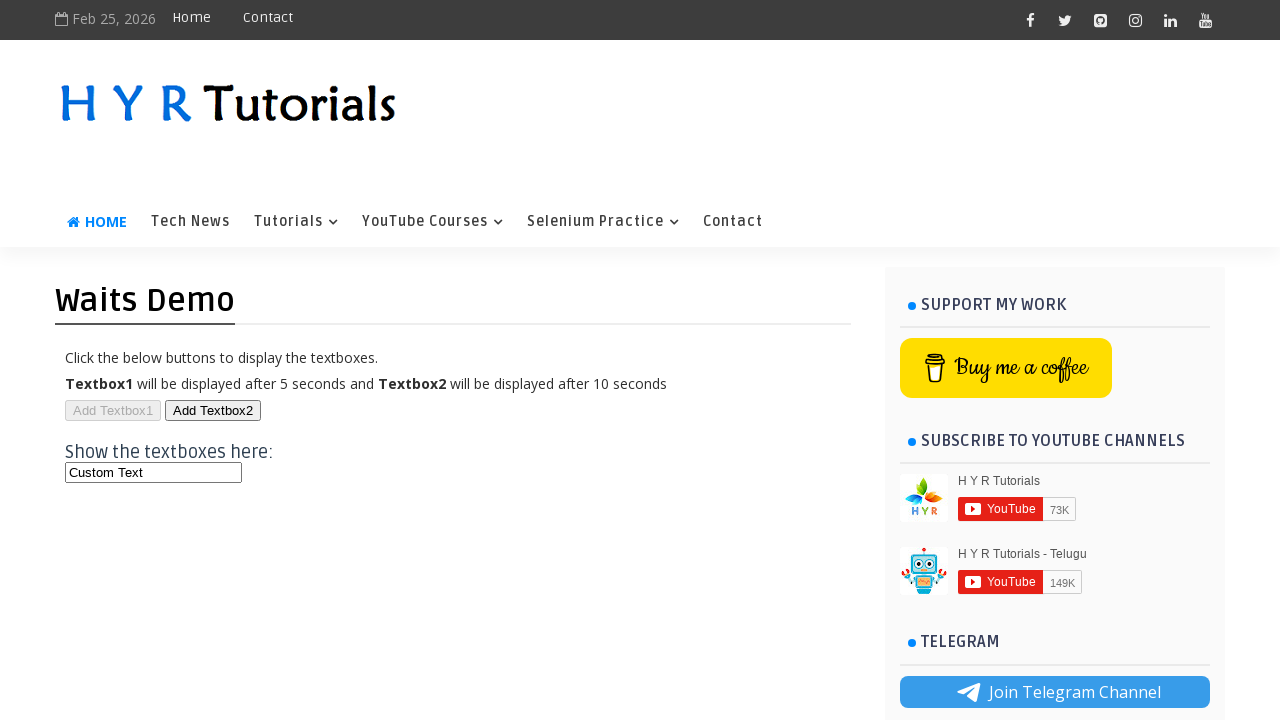